Tests JavaScript alert handling by clicking a button that triggers an alert and then accepting (dismissing) the alert dialog

Starting URL: https://seleniumautomationpractice.blogspot.com/2018/01/blog-post.html

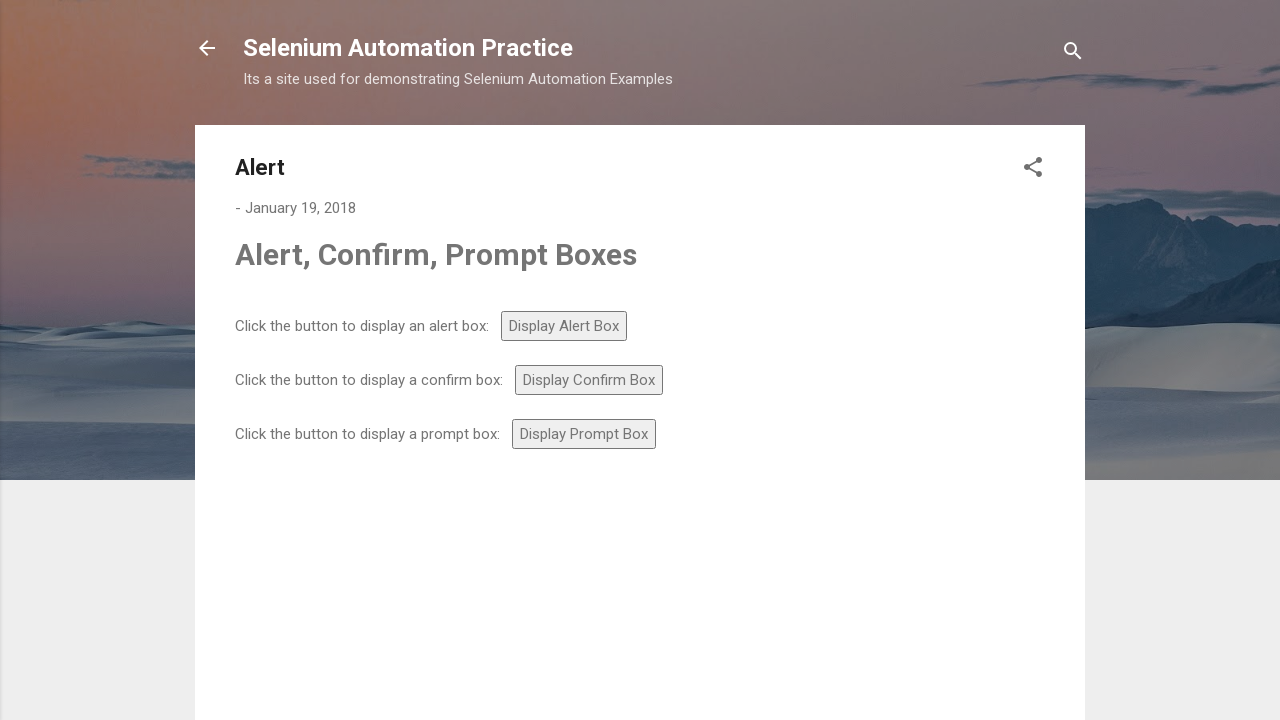

Set up dialog handler to accept alerts
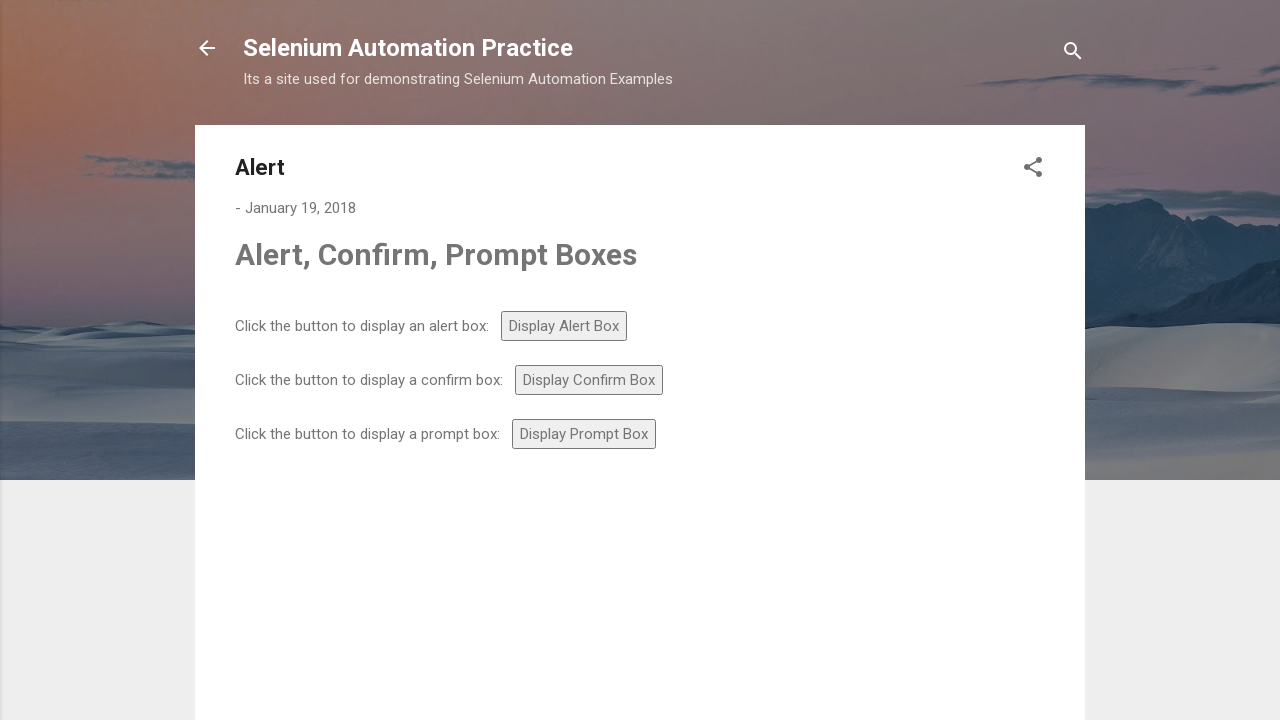

Clicked button to trigger JavaScript alert at (564, 326) on #alert
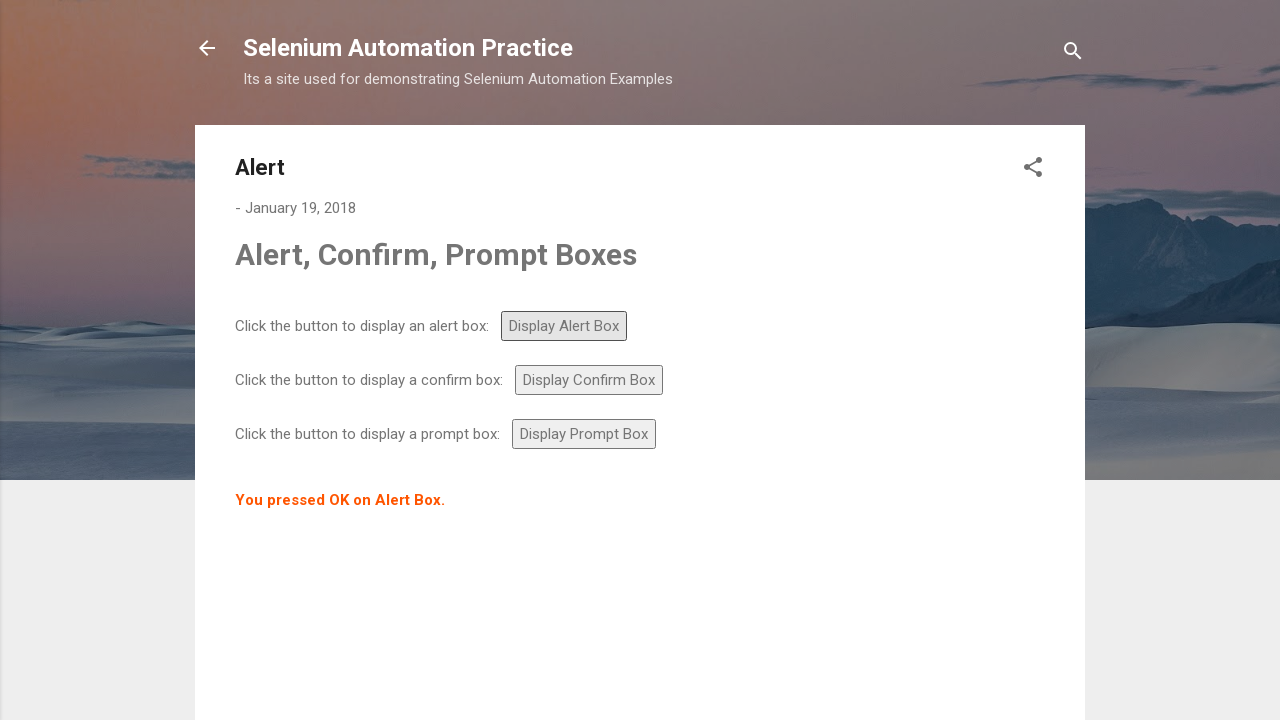

Waited for alert to be processed and dismissed
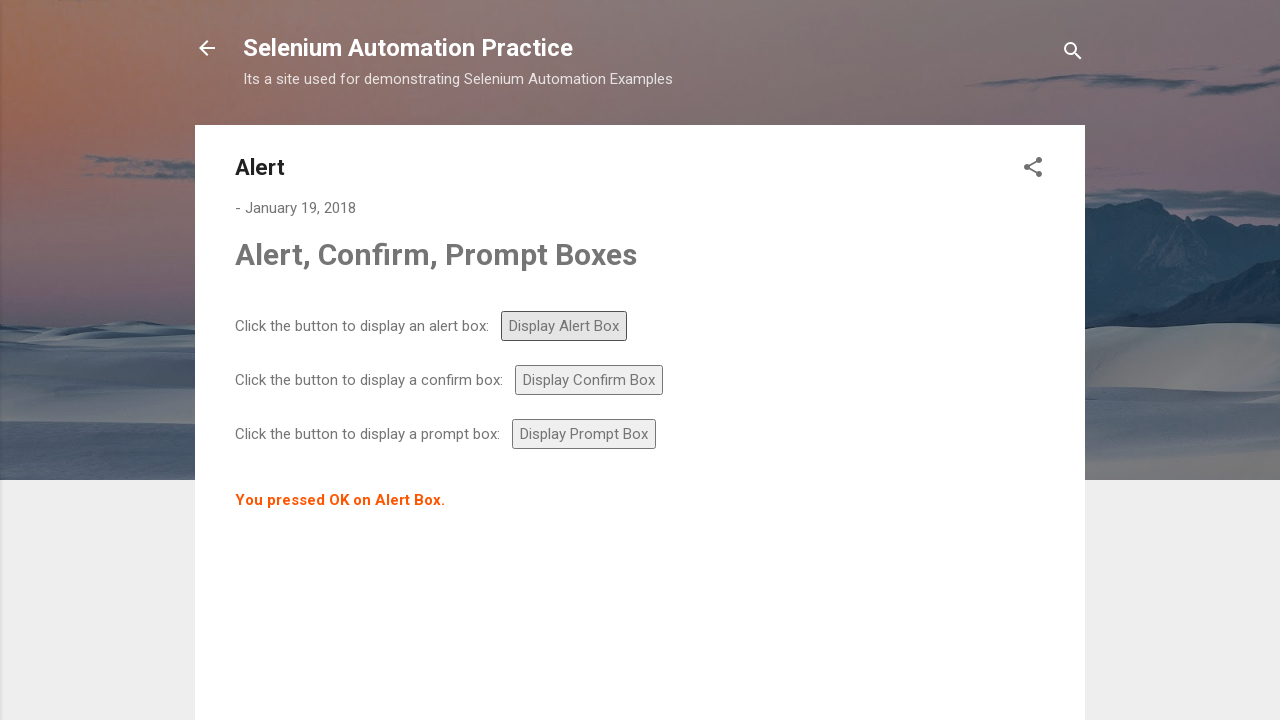

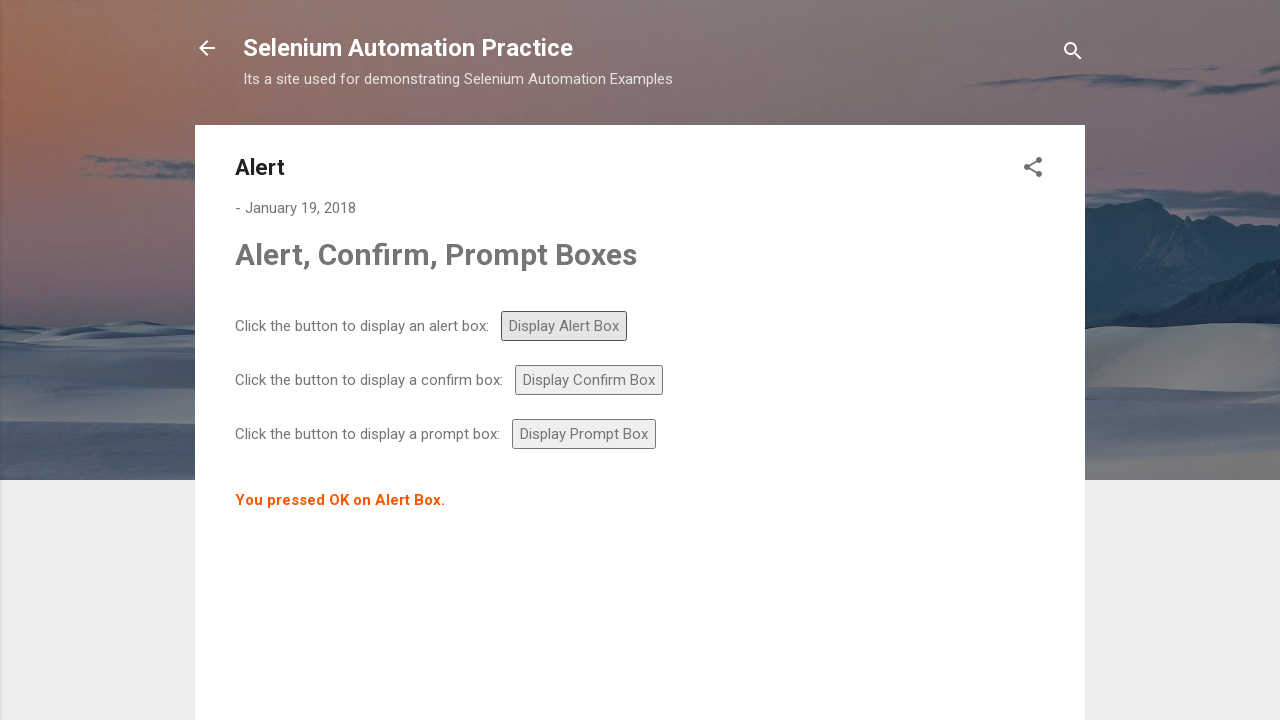